Tests dynamic loading of content by clicking a start button and waiting for the "Hello World!" message to appear using WebDriverWait

Starting URL: https://the-internet.herokuapp.com/dynamic_loading/1

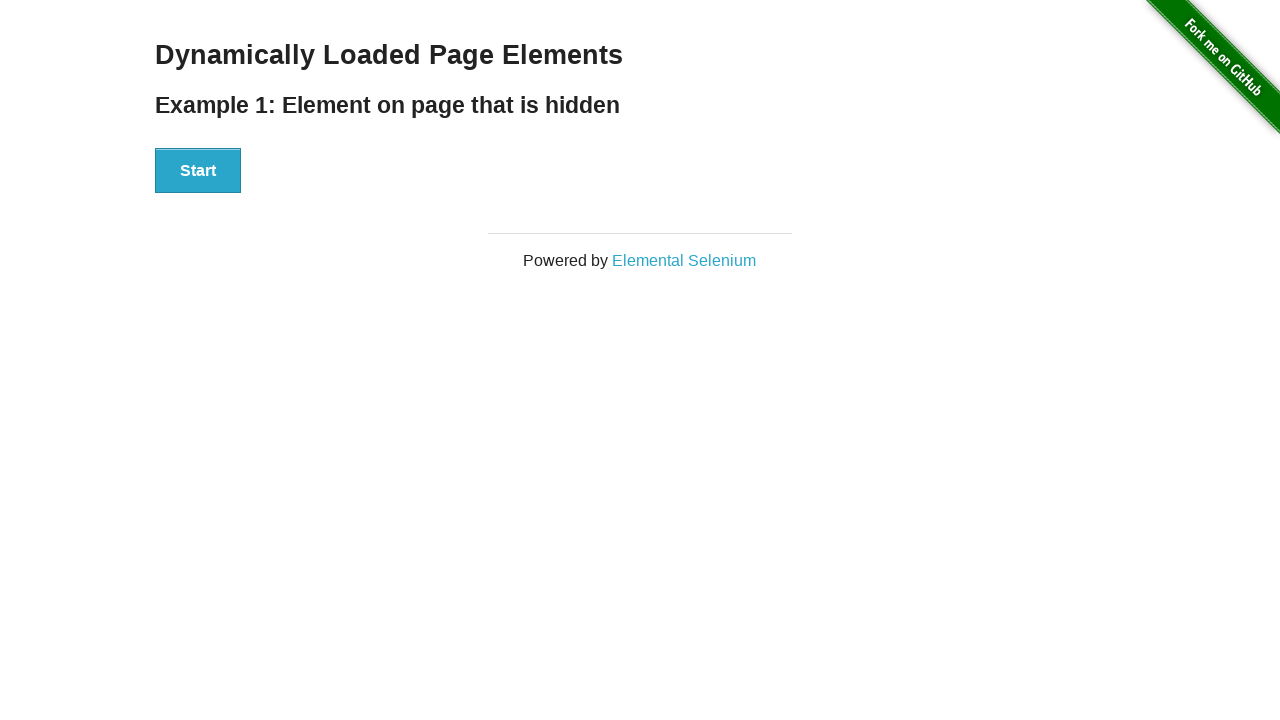

Navigated to dynamic loading test page
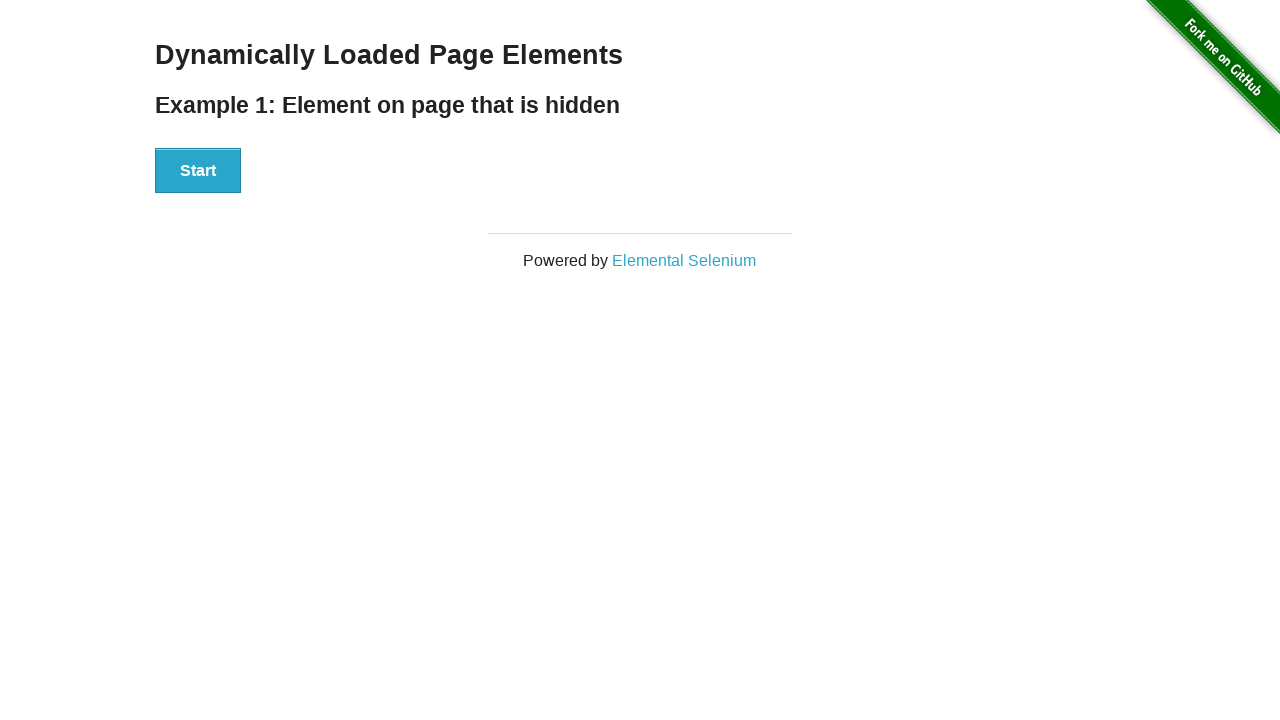

Clicked Start button to trigger dynamic loading at (198, 171) on xpath=//button[text()='Start']
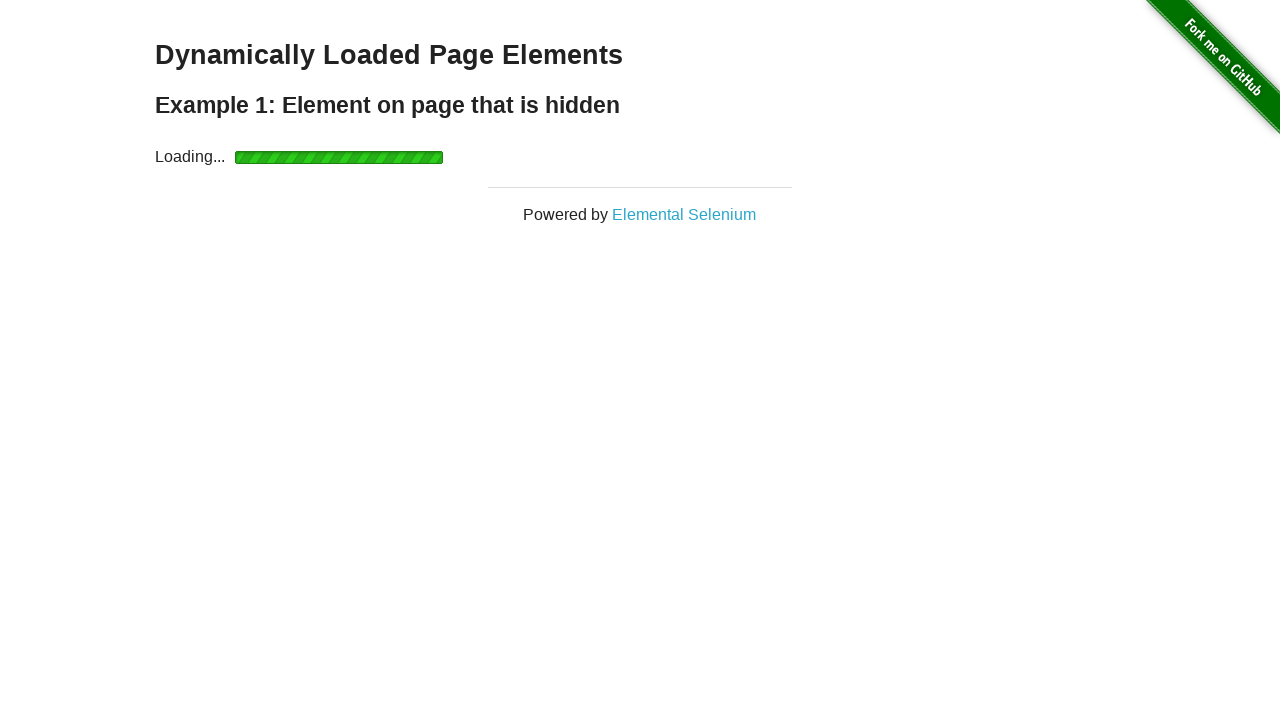

Waited for 'Hello World!' message to appear
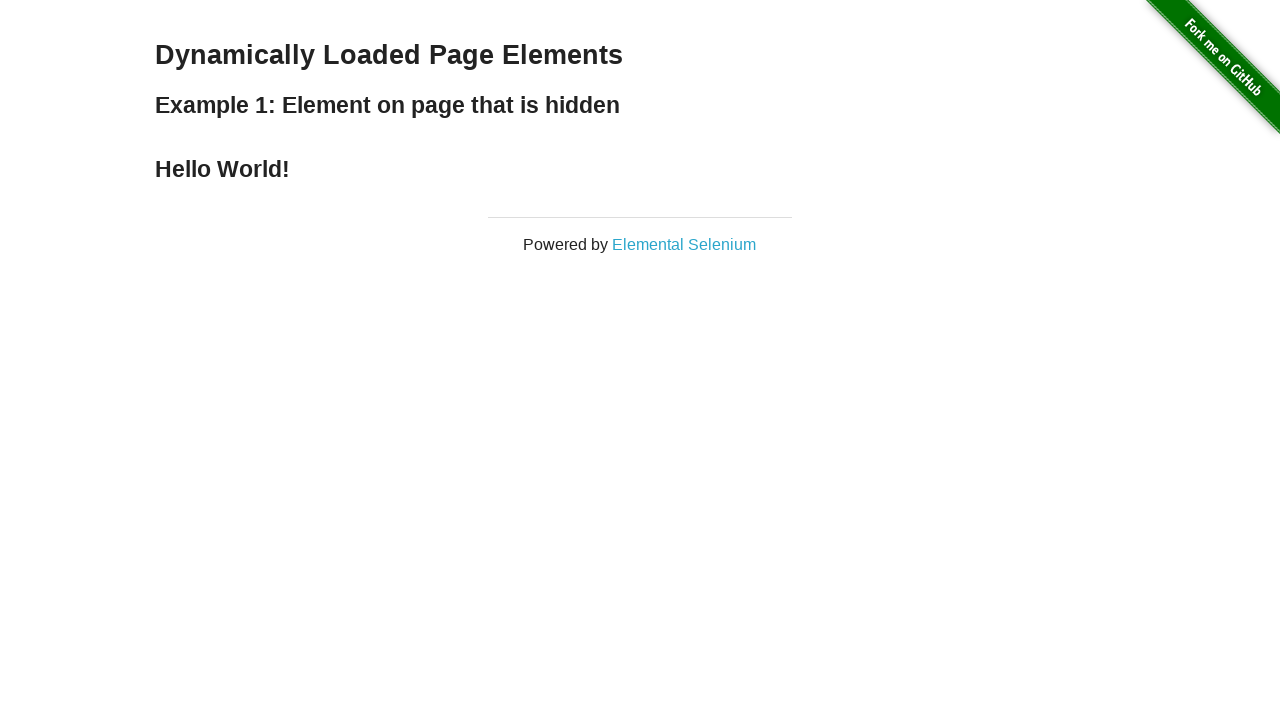

Verified 'Hello World!' message is visible
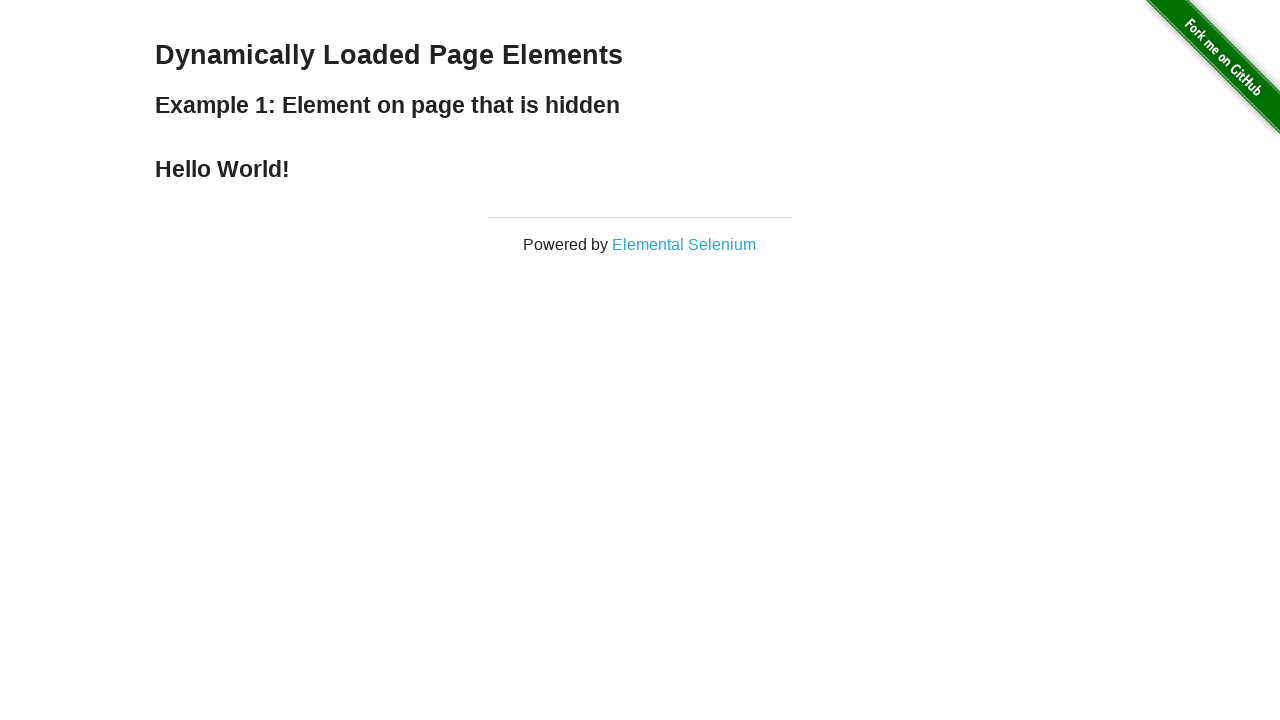

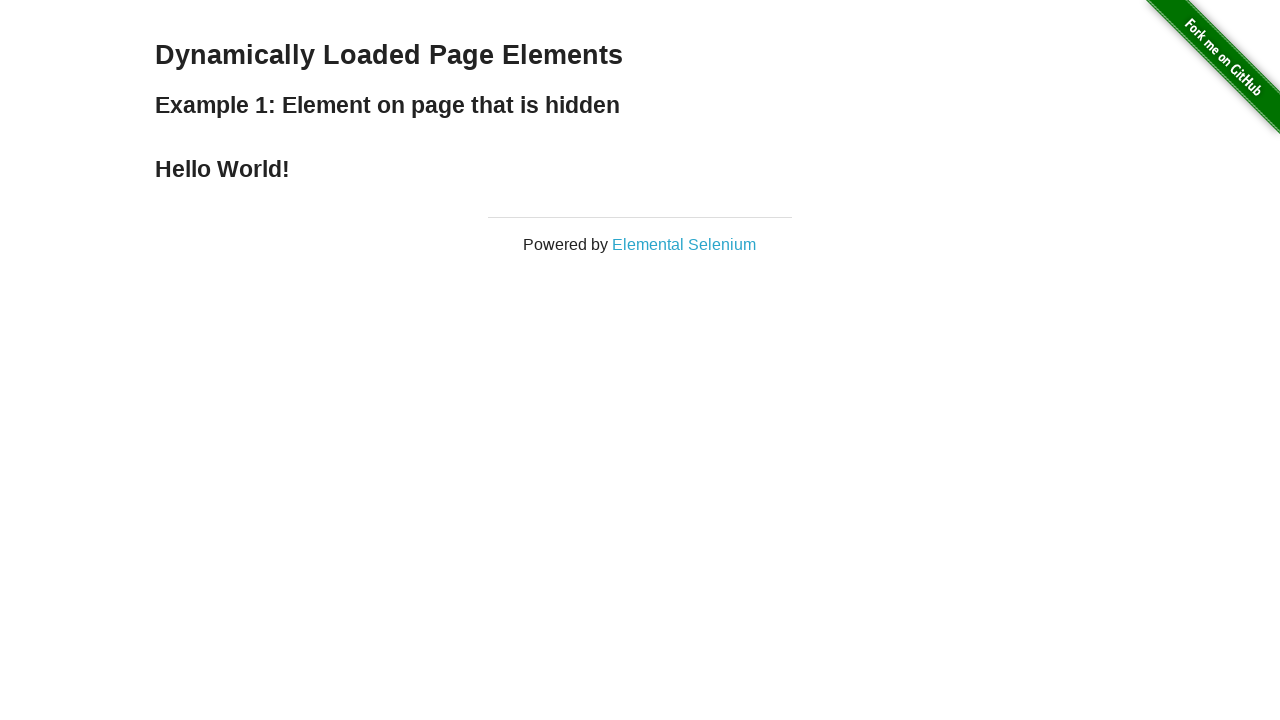